Tests e-commerce cart functionality by searching for products, adding them to cart, and verifying that the selected products appear correctly in the checkout page

Starting URL: https://rahulshettyacademy.com/seleniumPractise/

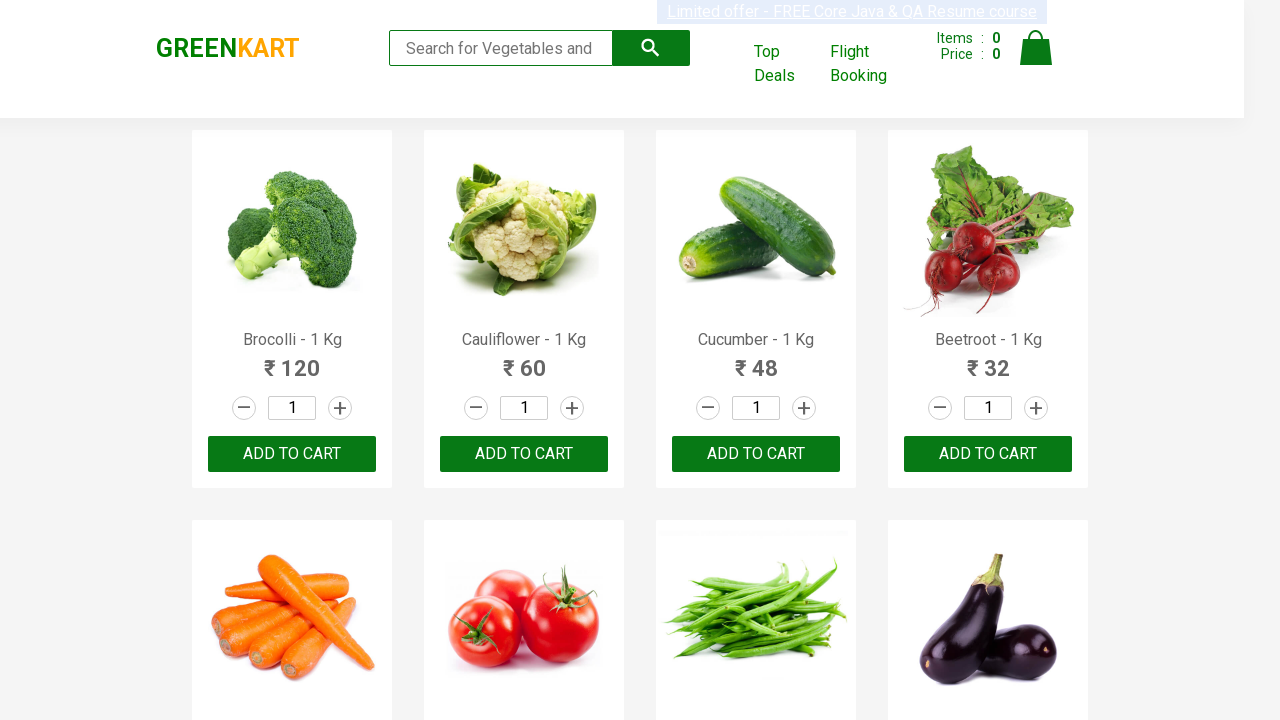

Filled search field with 'ber' to find products on .search-keyword
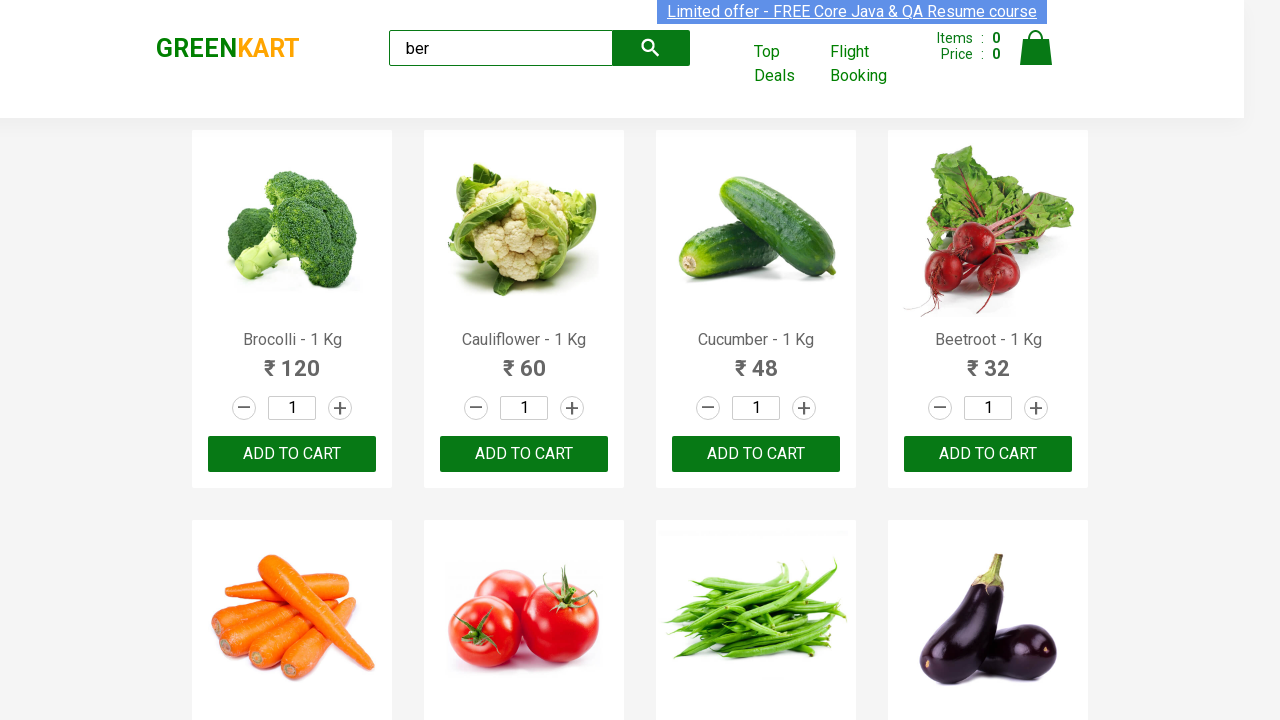

Waited for search results to load (5 seconds)
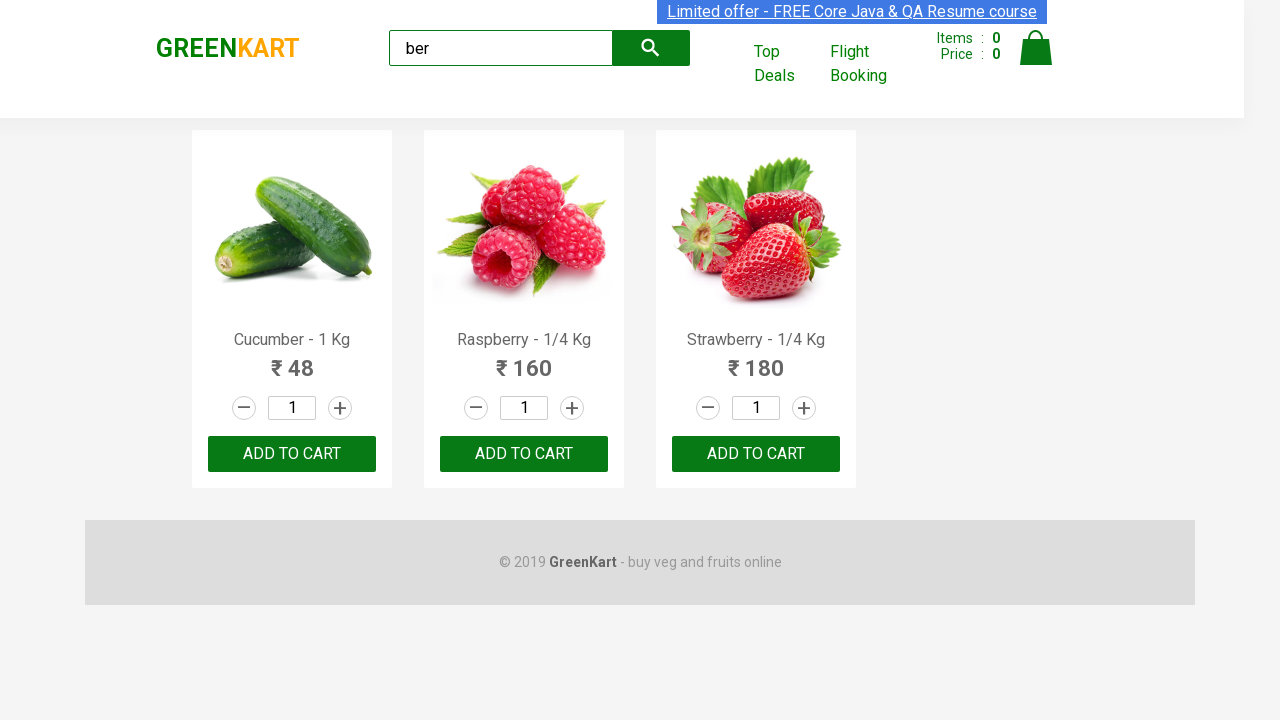

Retrieved all product add-to-cart buttons from search results
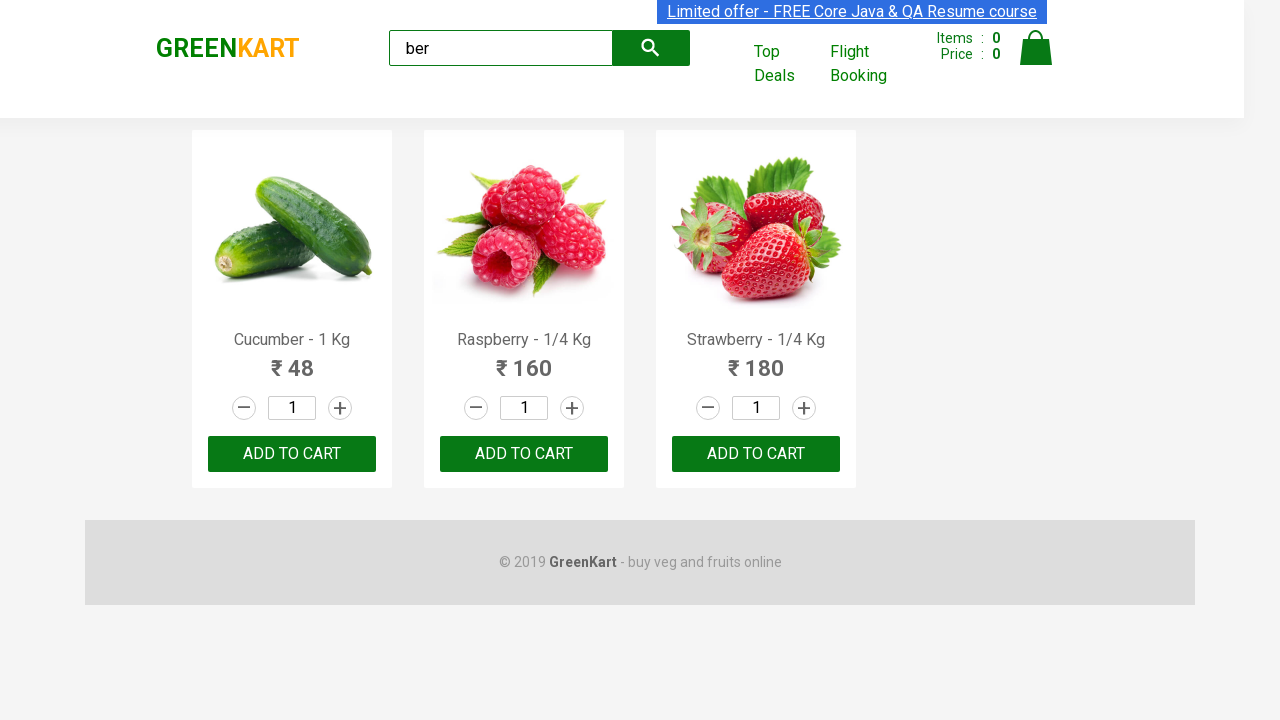

Added product 'Cucumber - 1 Kg' to cart at (292, 454) on xpath=//div[@class='product-action']/button >> nth=0
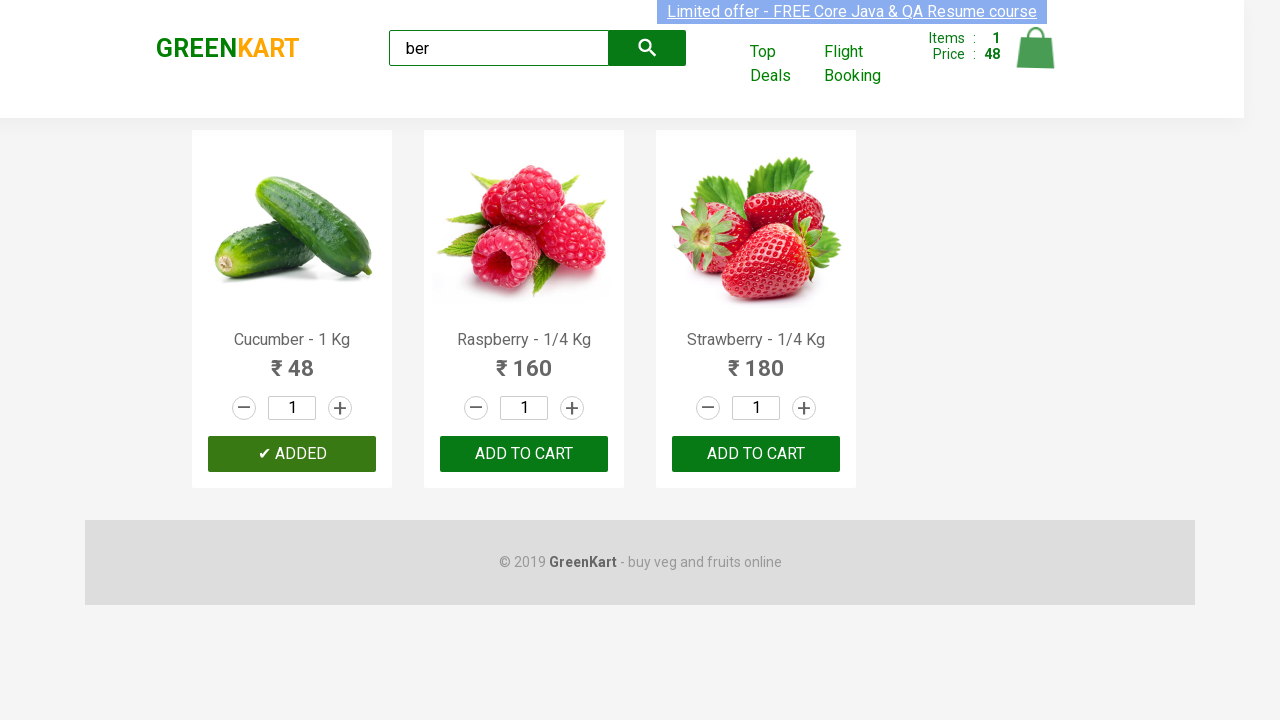

Added product 'Raspberry - 1/4 Kg' to cart at (524, 454) on xpath=//div[@class='product-action']/button >> nth=1
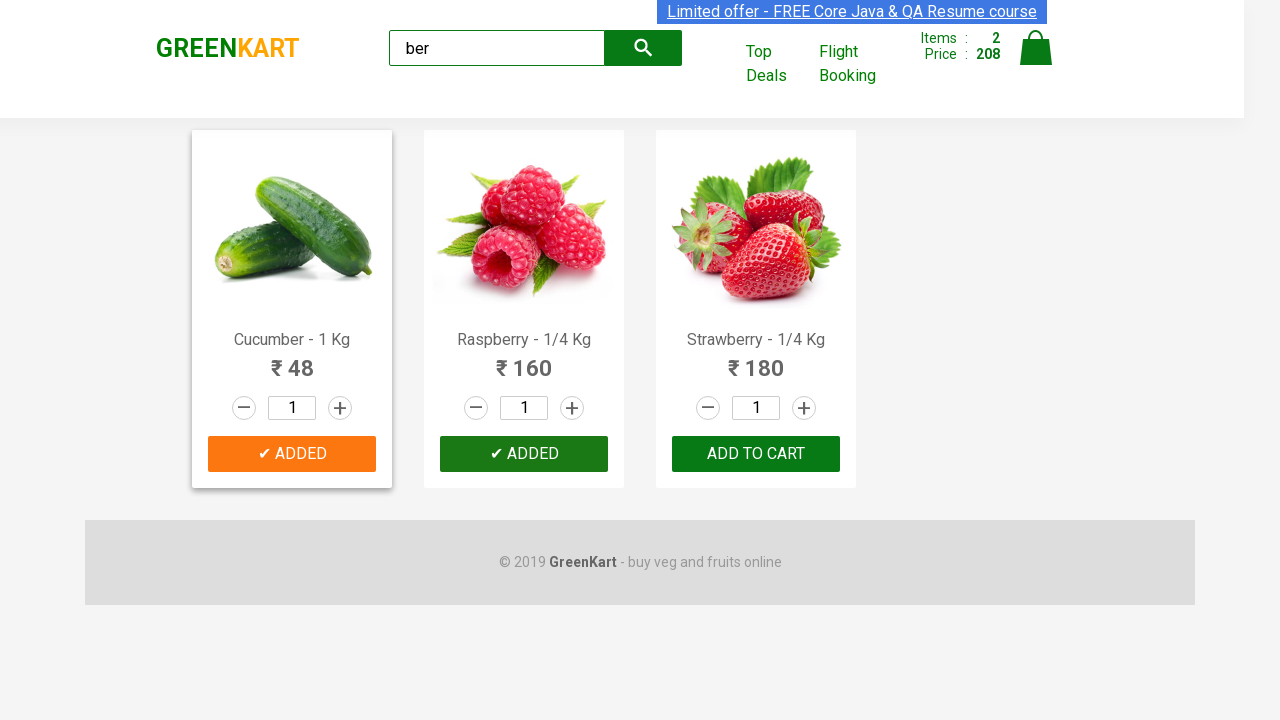

Added product 'Strawberry - 1/4 Kg' to cart at (756, 454) on xpath=//div[@class='product-action']/button >> nth=2
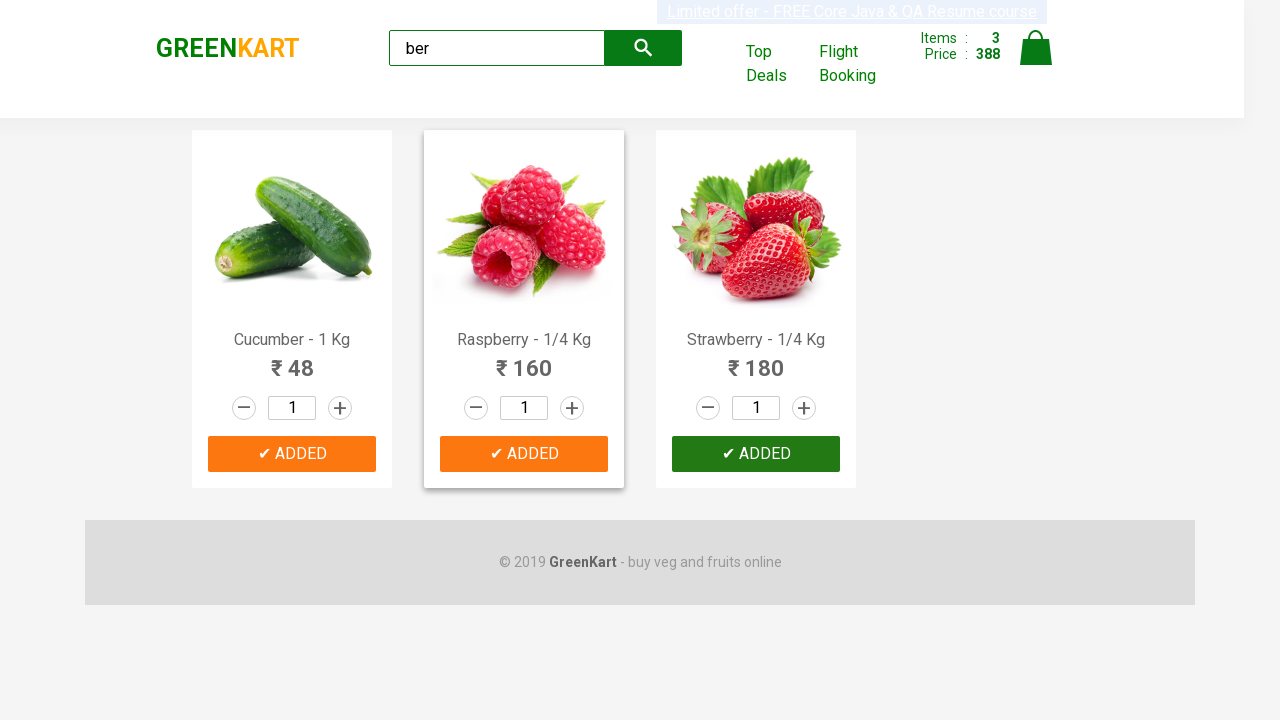

Clicked on cart icon to view cart at (1036, 48) on img[alt='Cart']
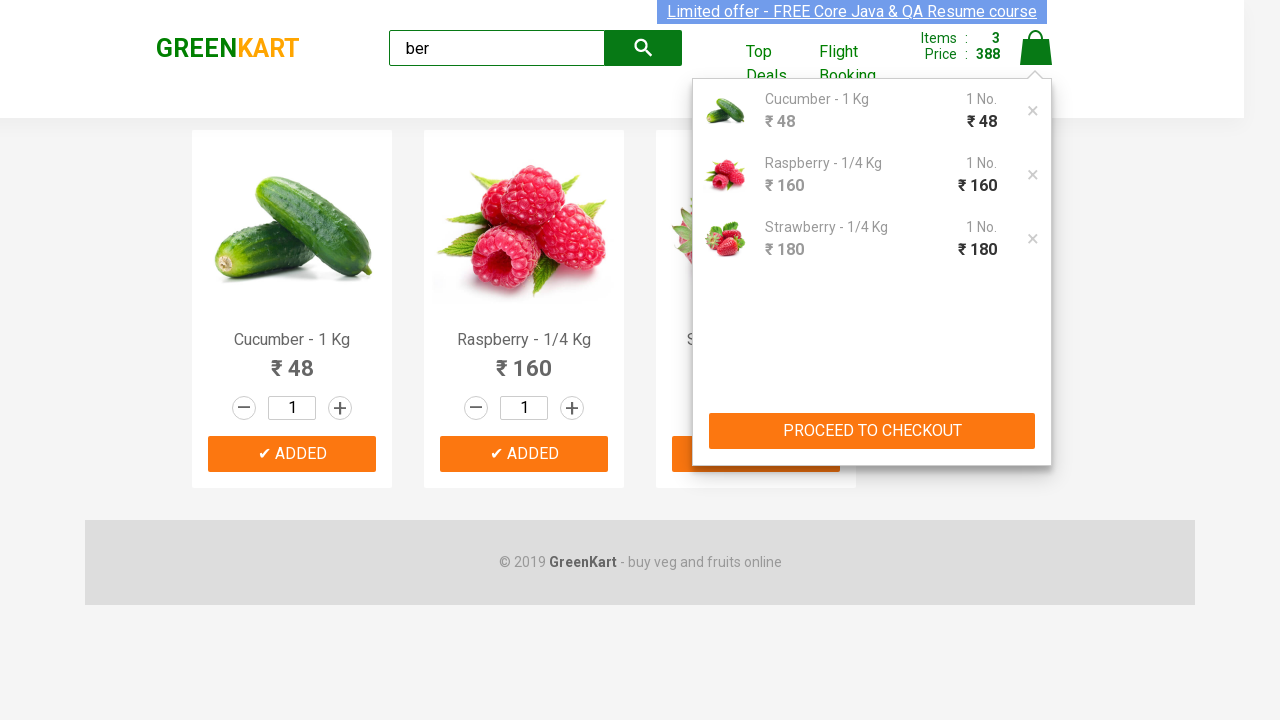

Clicked 'PROCEED TO CHECKOUT' button at (872, 431) on xpath=//button[text()='PROCEED TO CHECKOUT']
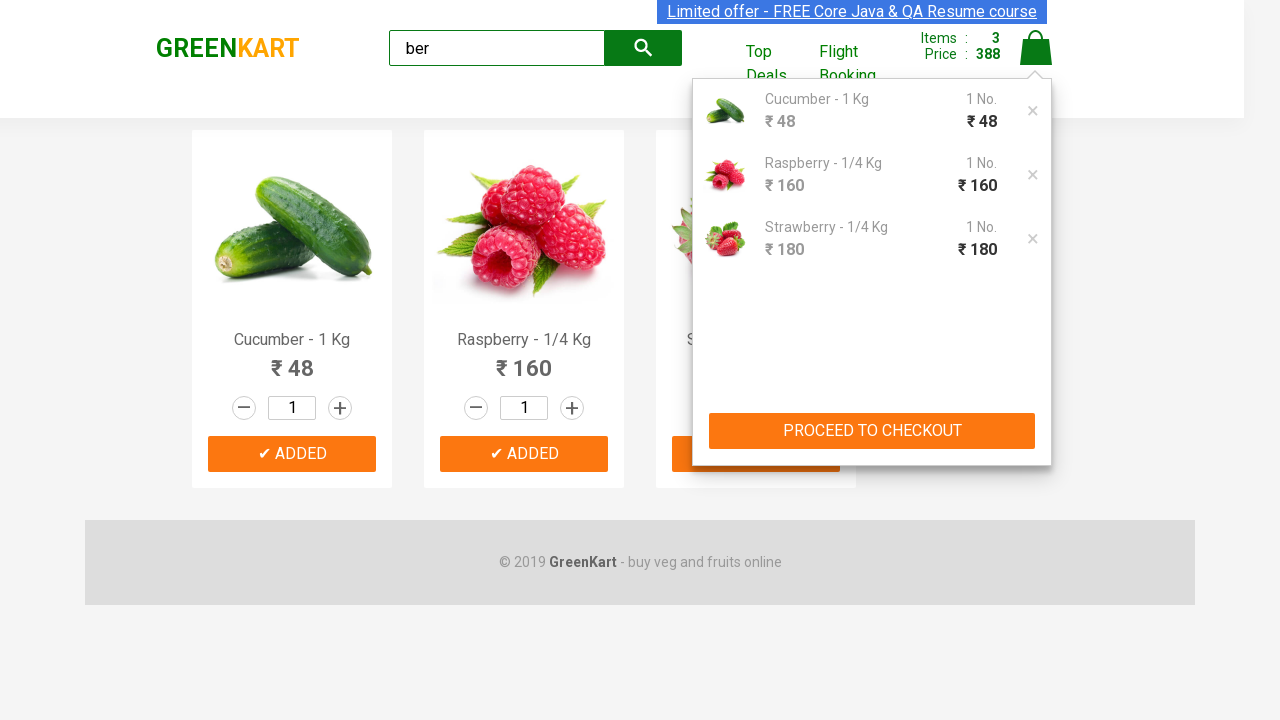

Waited for checkout page to load (3 seconds)
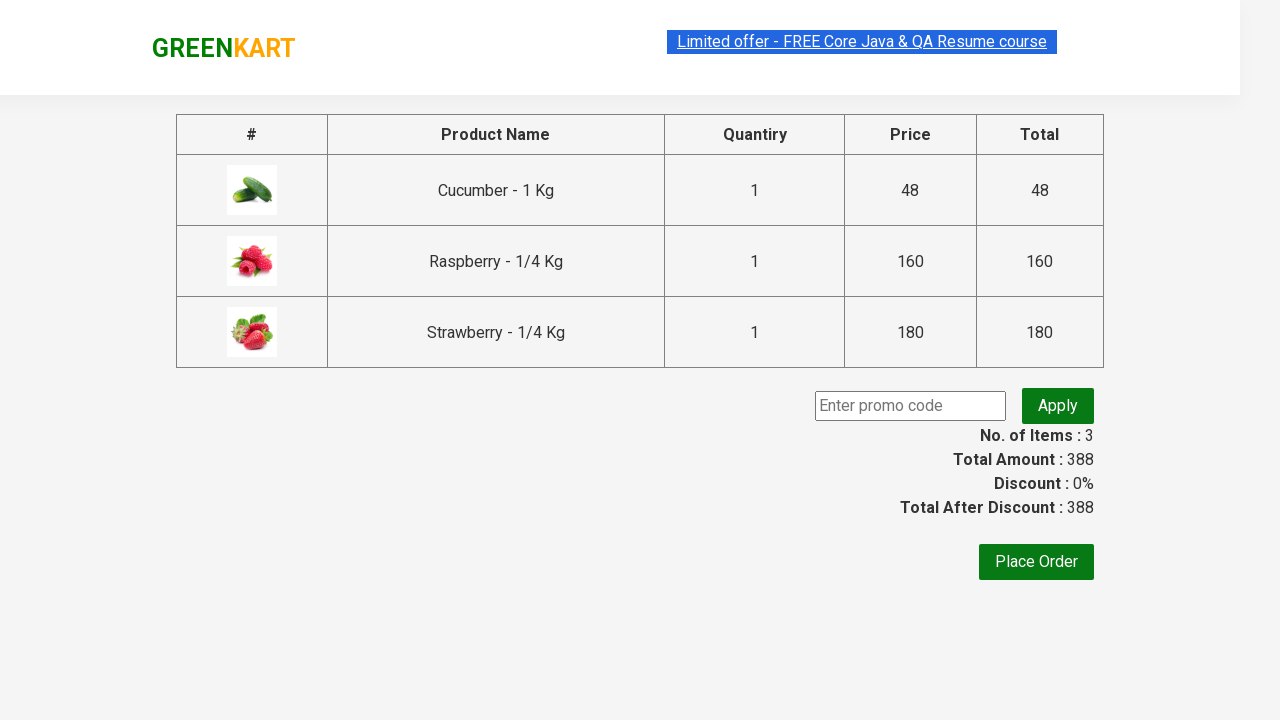

Retrieved all product names from checkout page
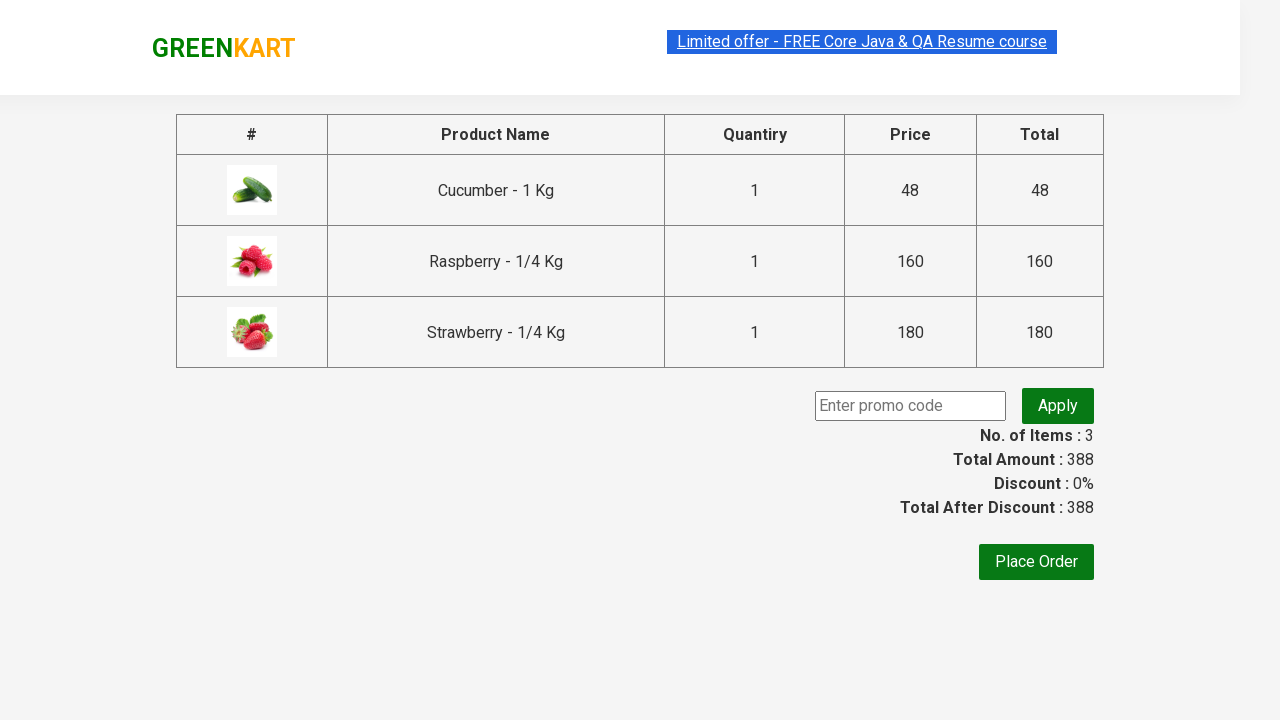

Verified that products added to cart match products in checkout
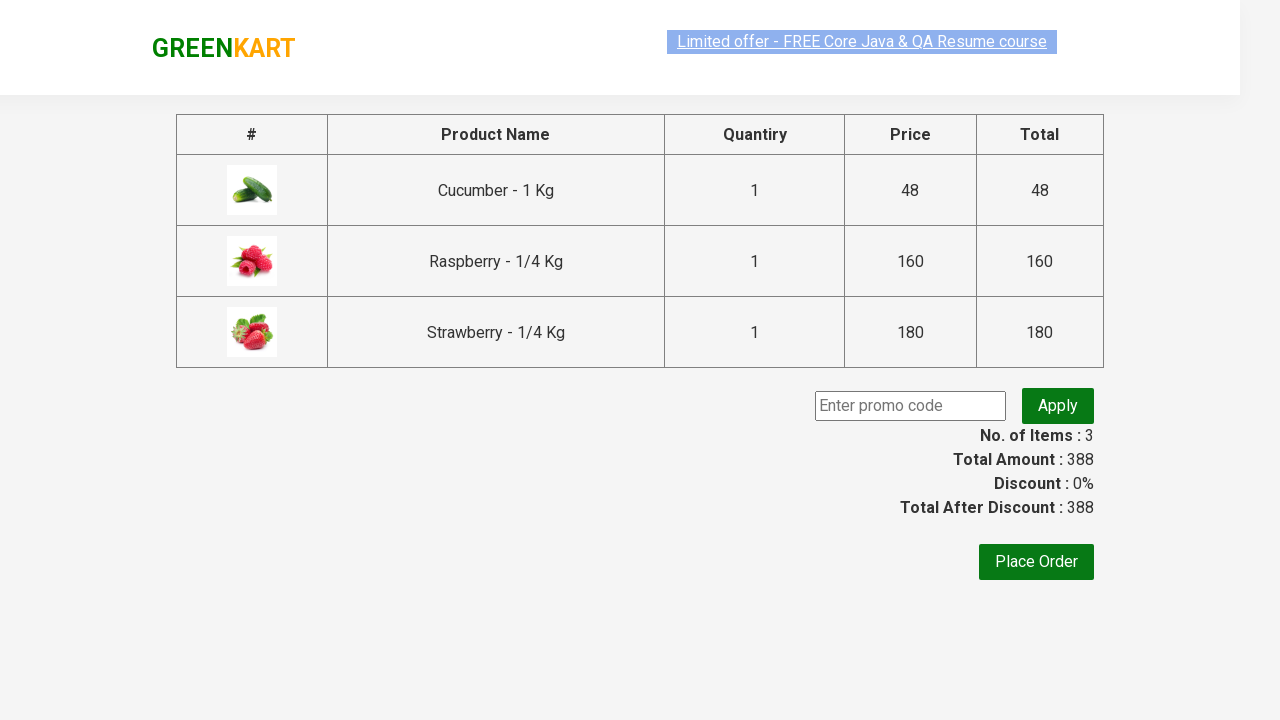

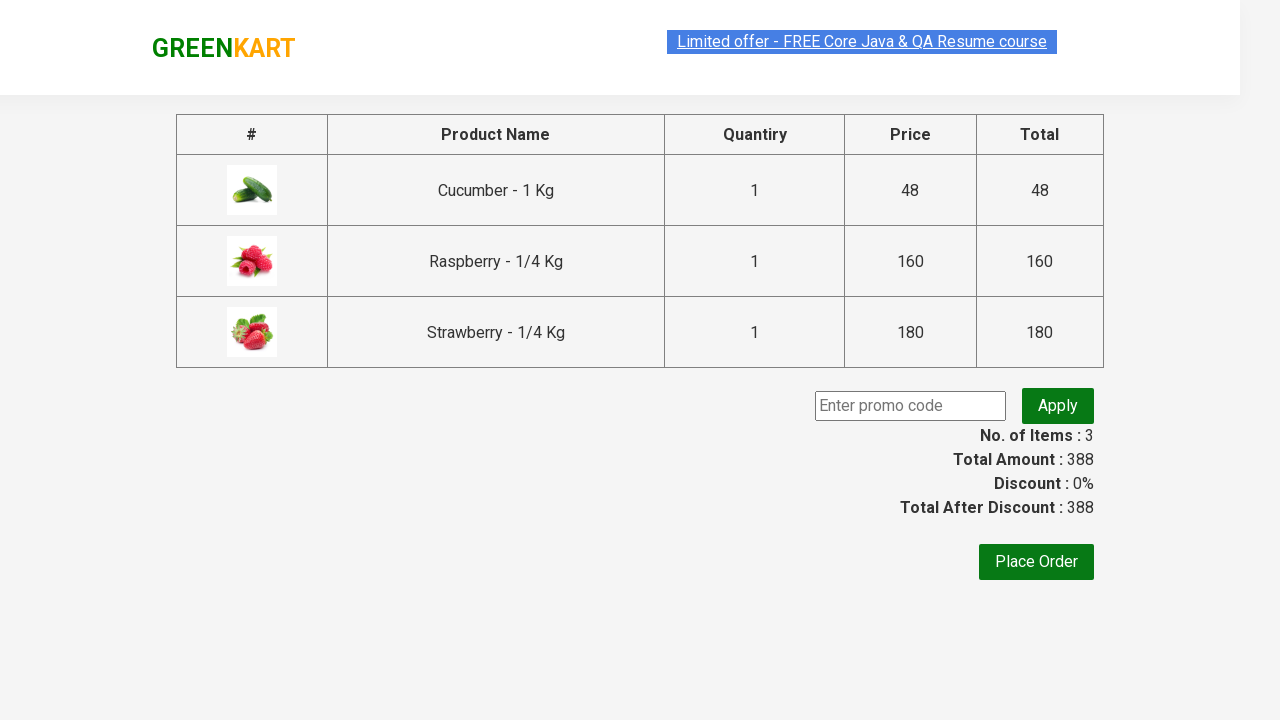